Navigates to the Playwright documentation site, clicks on "Get started" link, then clicks on "Writing tests" link to explore the documentation.

Starting URL: https://playwright.dev/

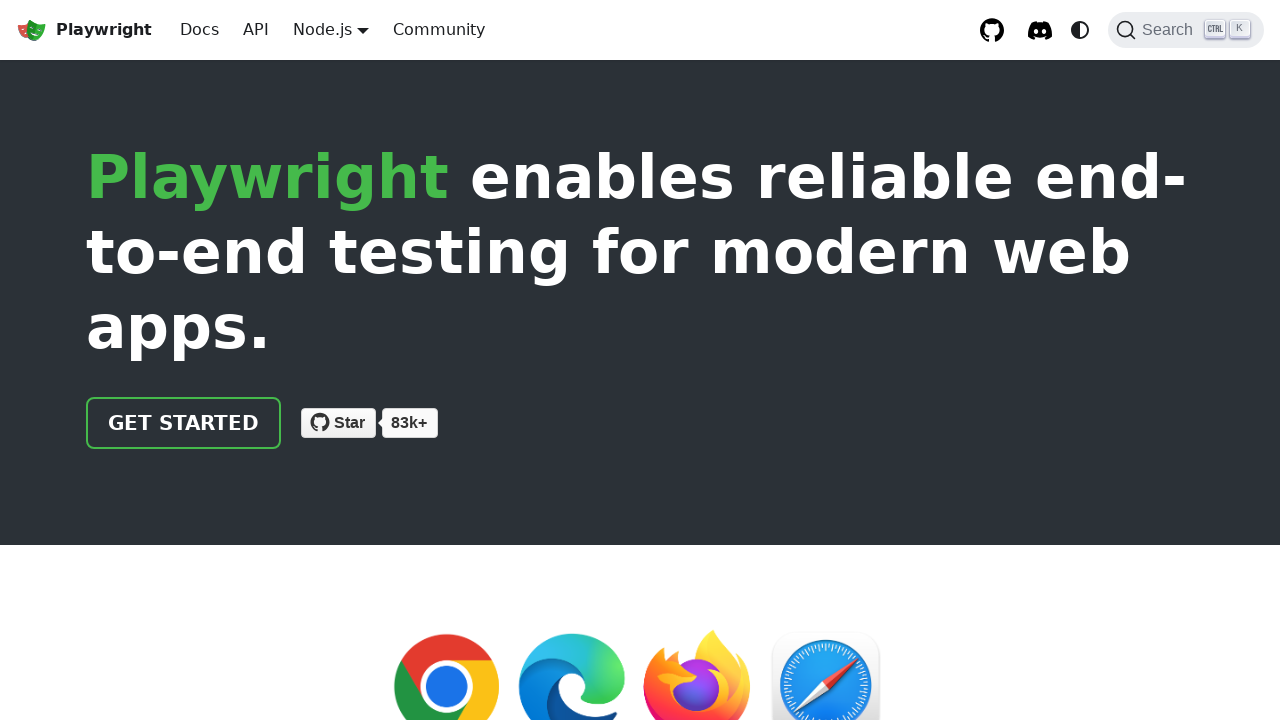

Clicked 'Get started' link on Playwright documentation site at (184, 423) on internal:role=link[name="Get started"i]
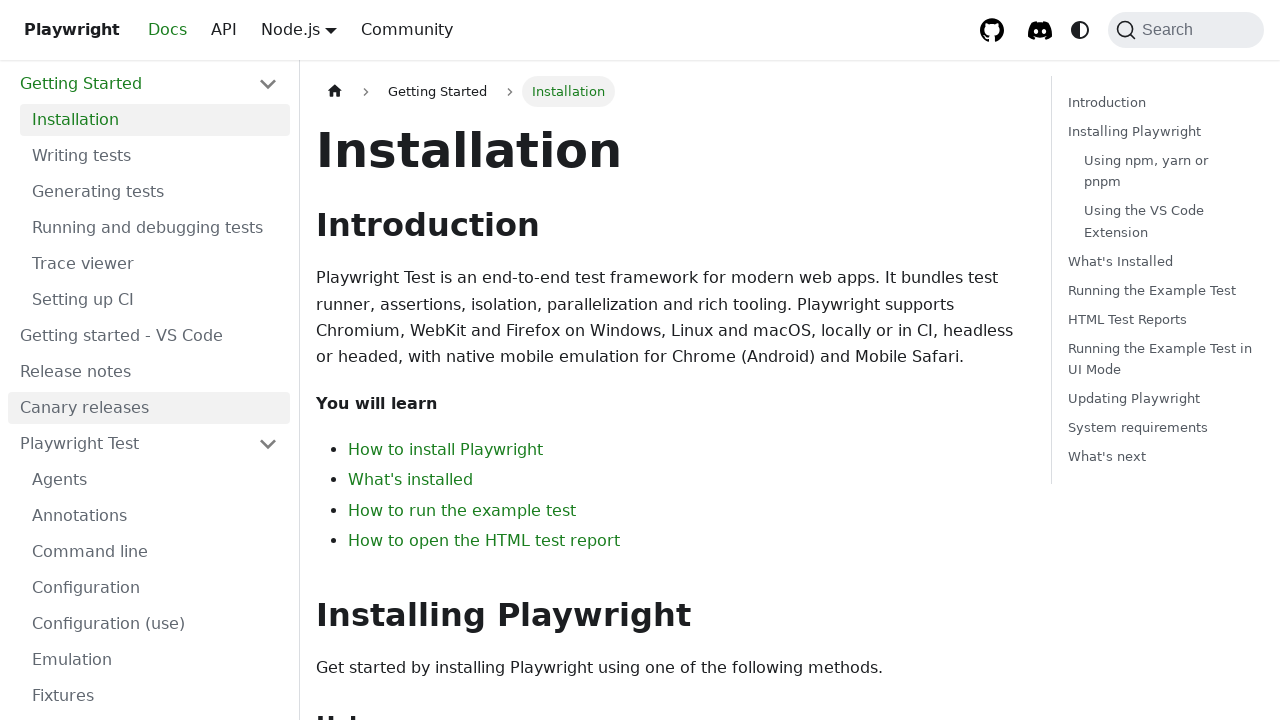

Clicked 'Writing tests' link to explore documentation at (155, 156) on internal:role=link[name="Writing tests"s]
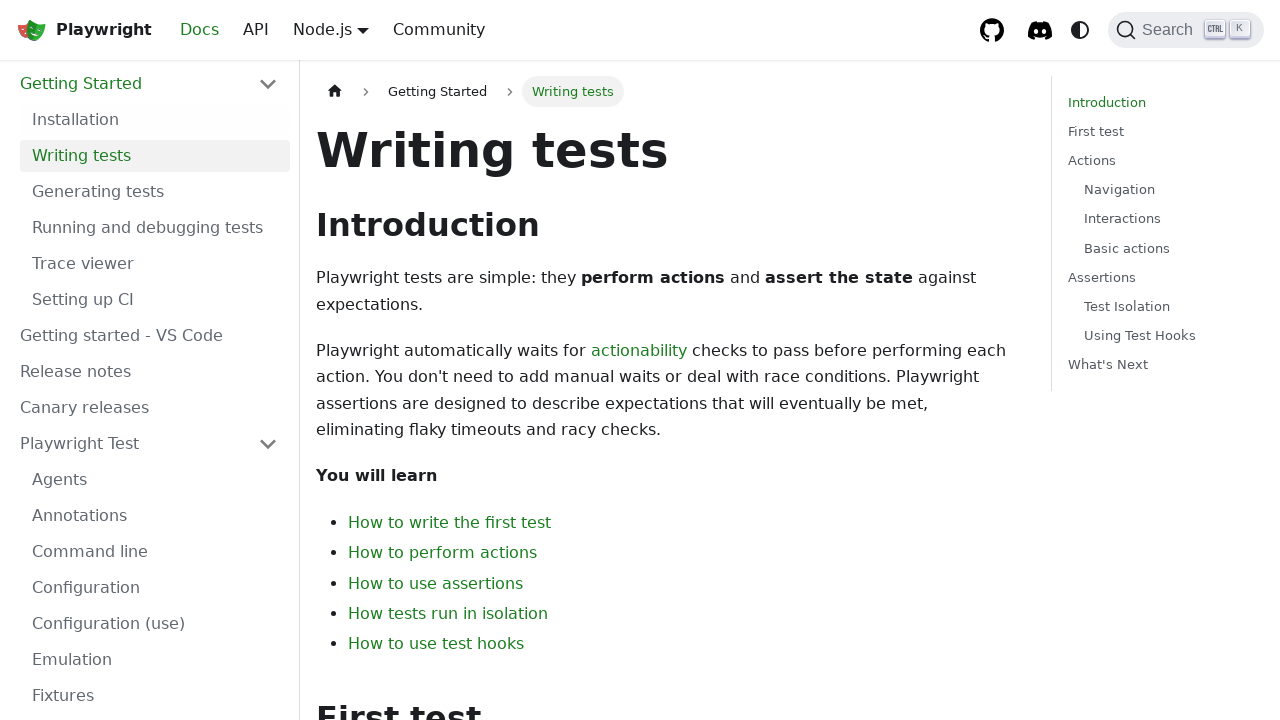

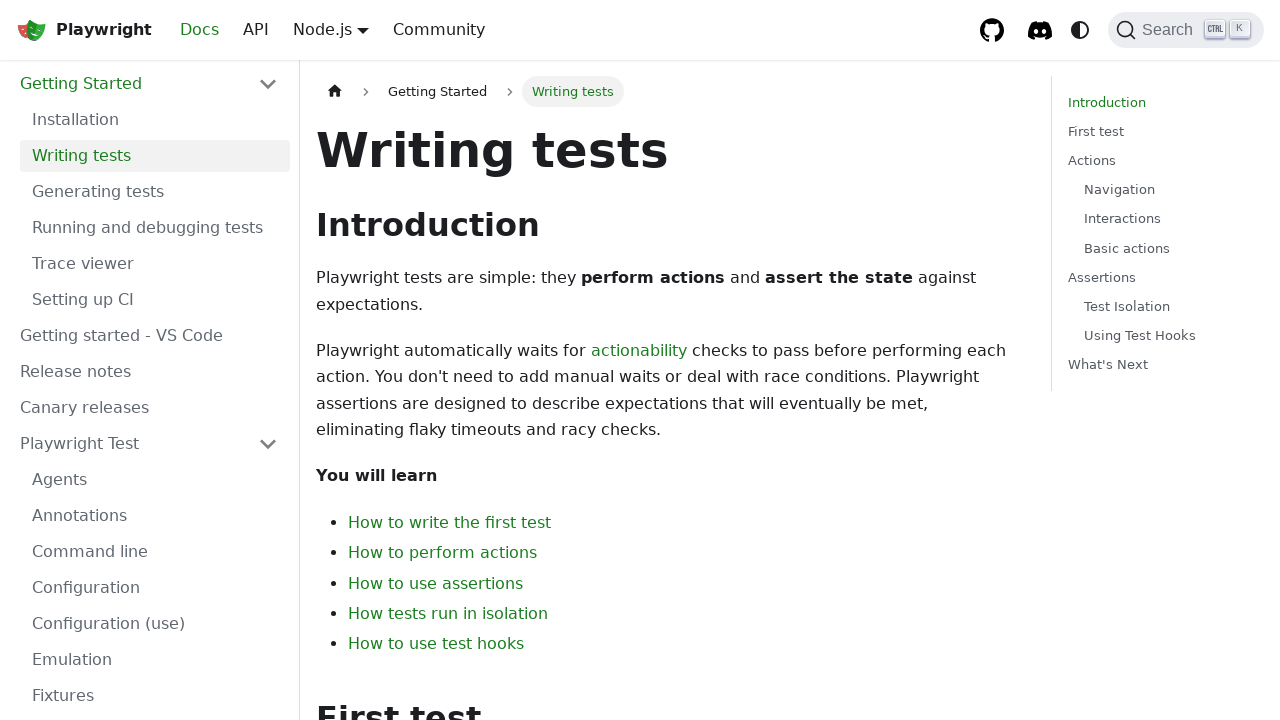